Tests scrolling to elements on a page and filling in name and date fields on a form that requires scrolling to access

Starting URL: https://formy-project.herokuapp.com/scroll

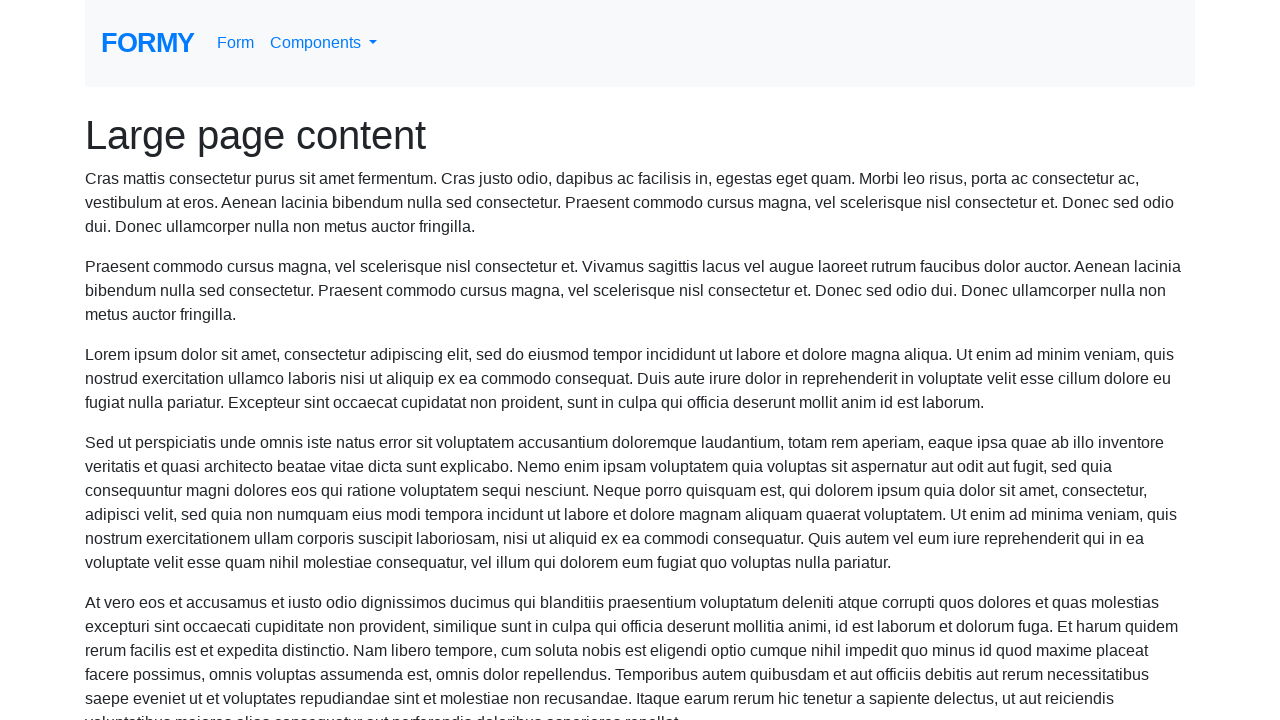

Located the name field element
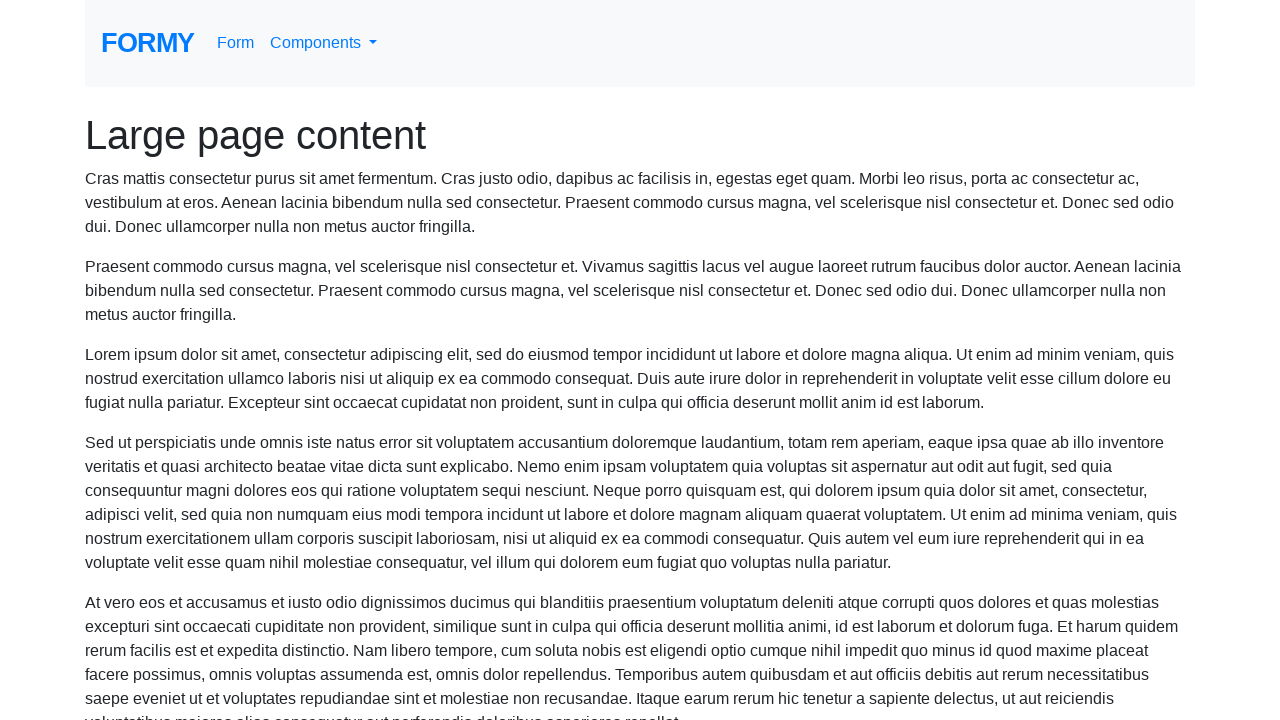

Scrolled to name field
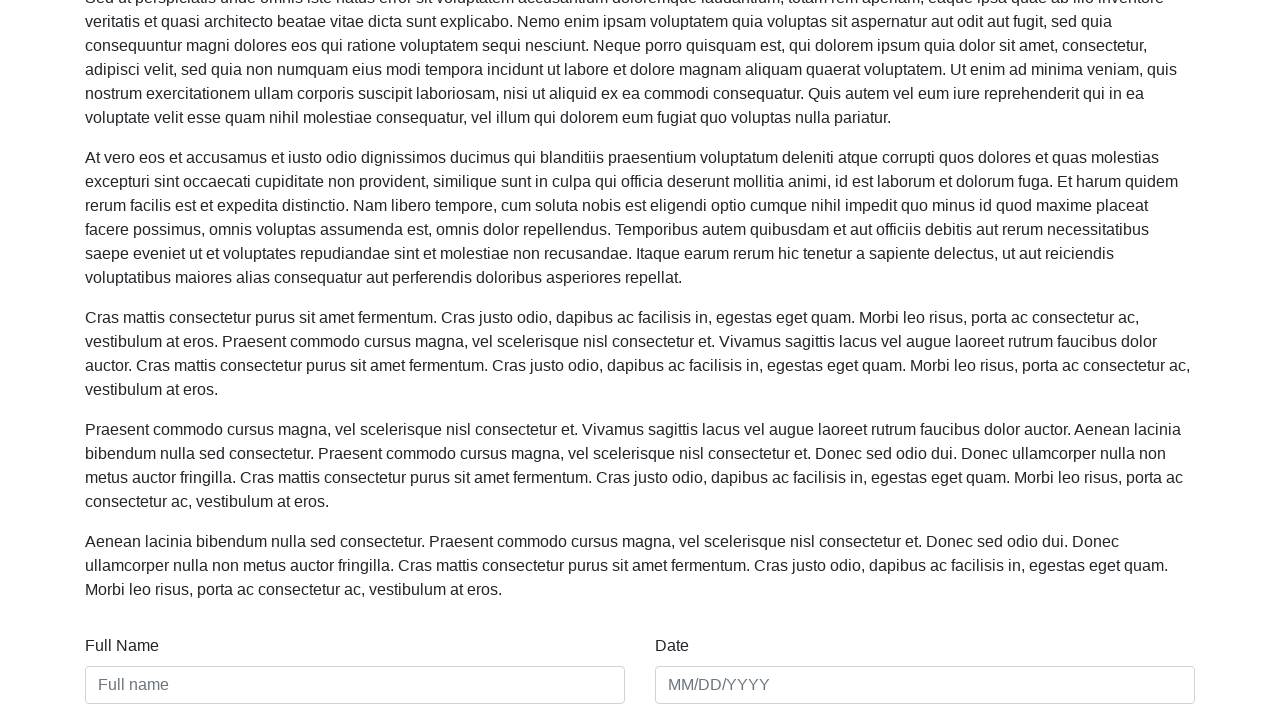

Filled name field with 'Marcus' on #name
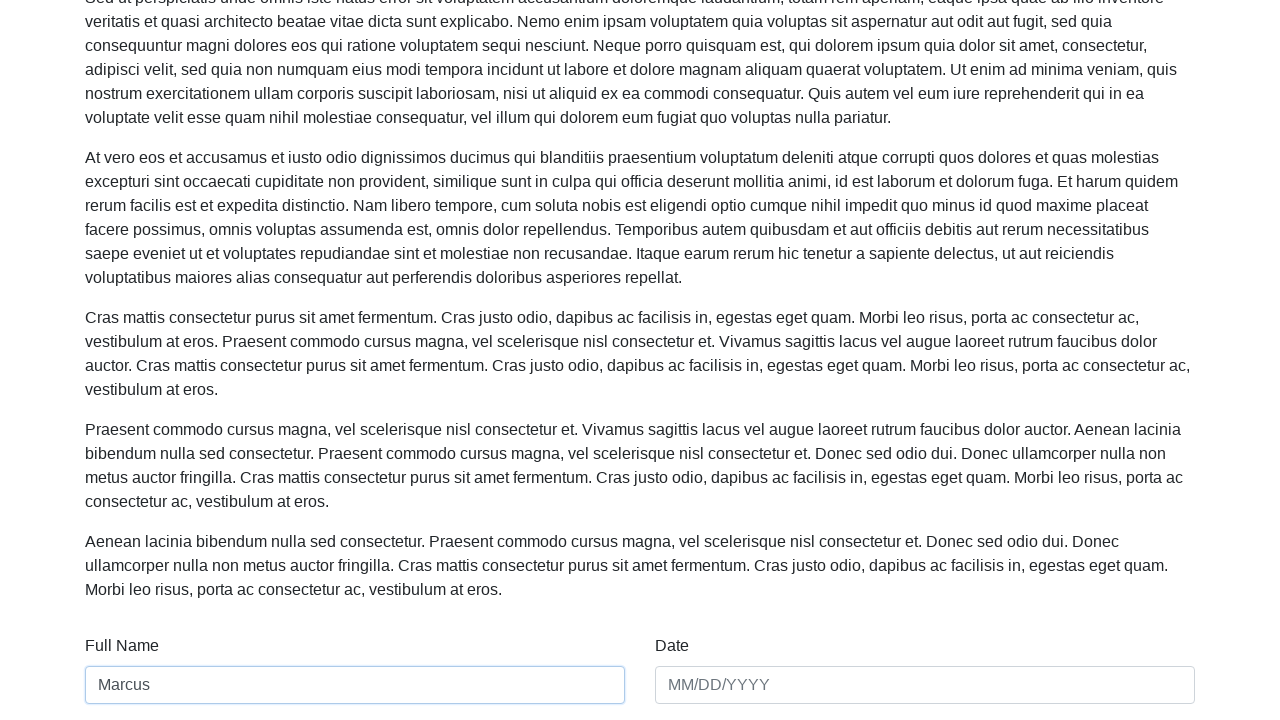

Located the date field element
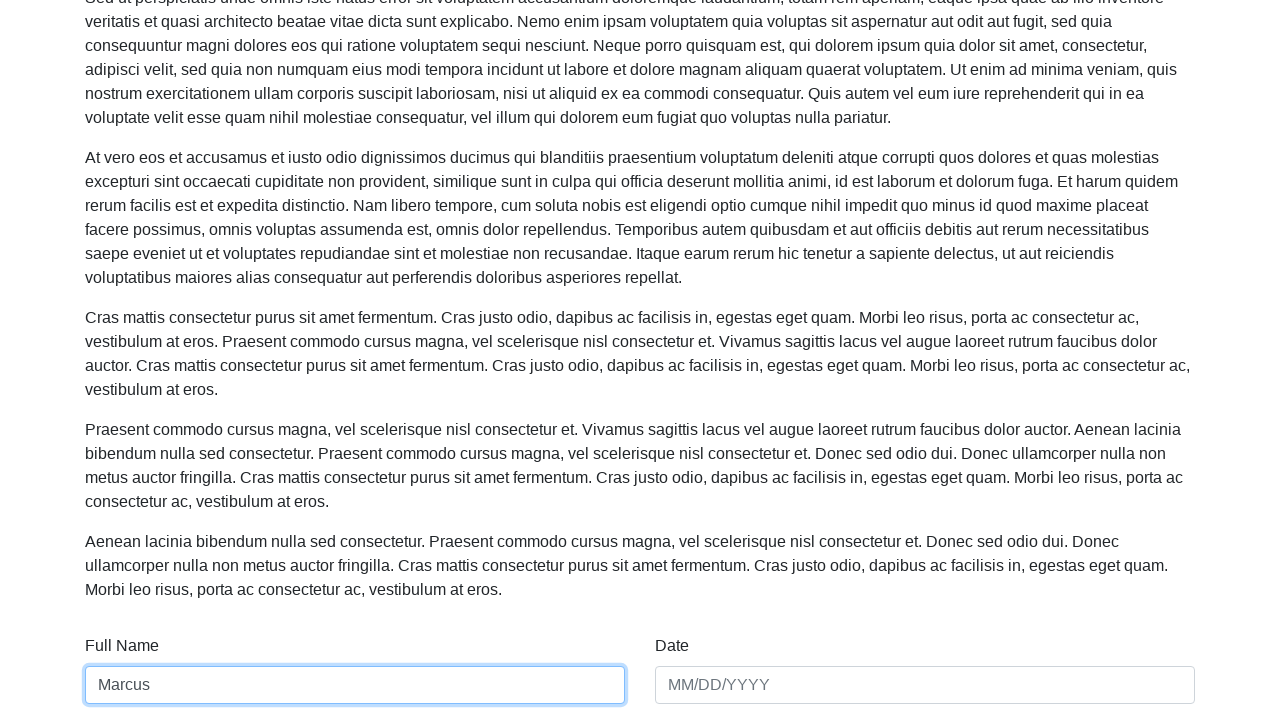

Scrolled to date field
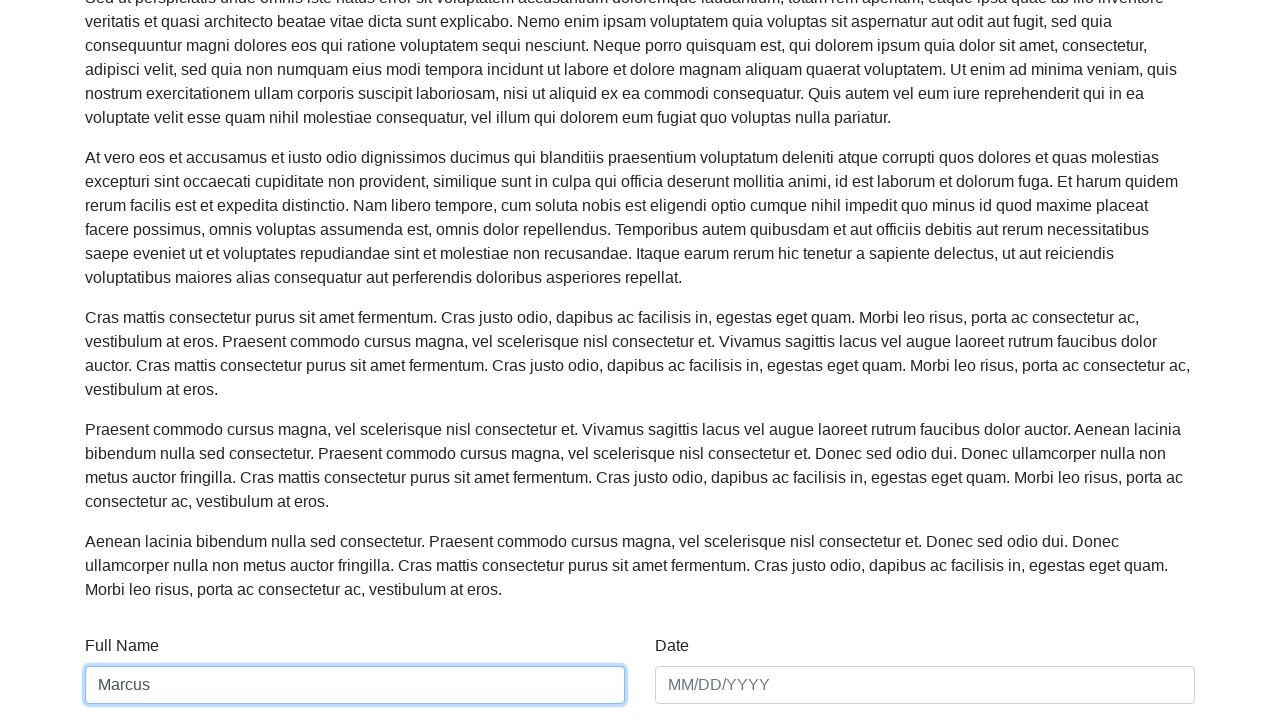

Filled date field with '03/15/2024' on #date
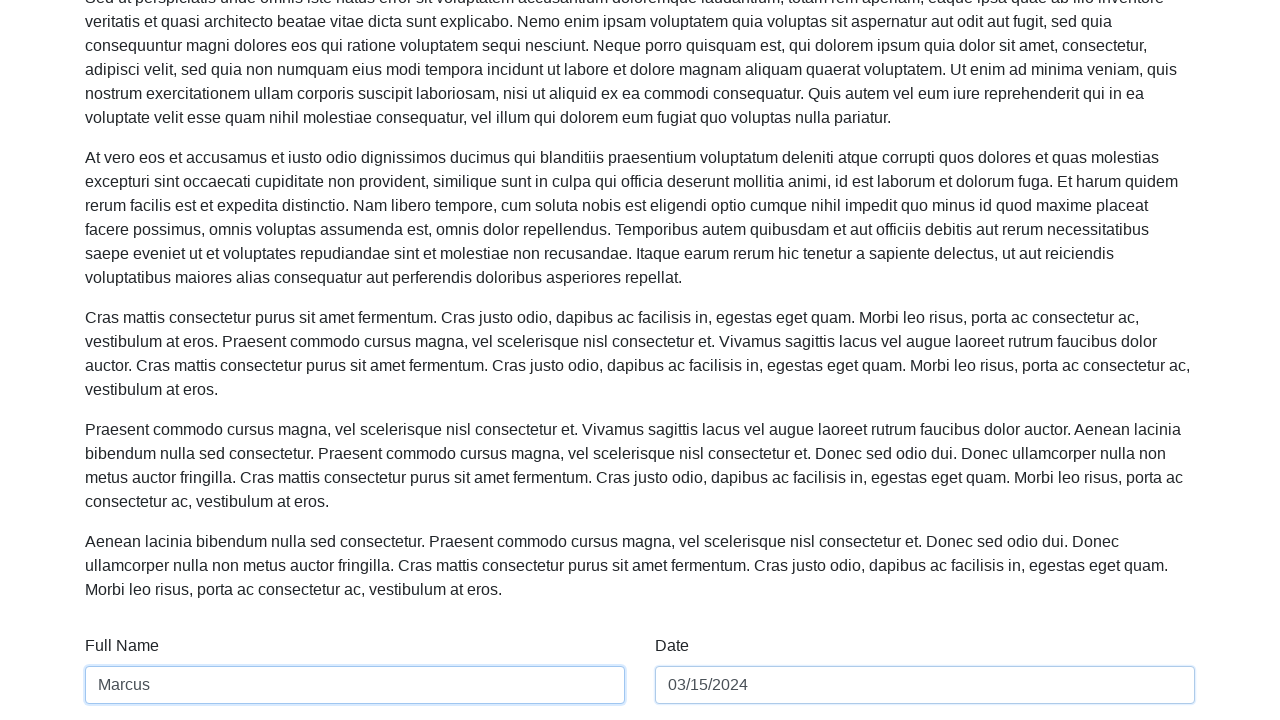

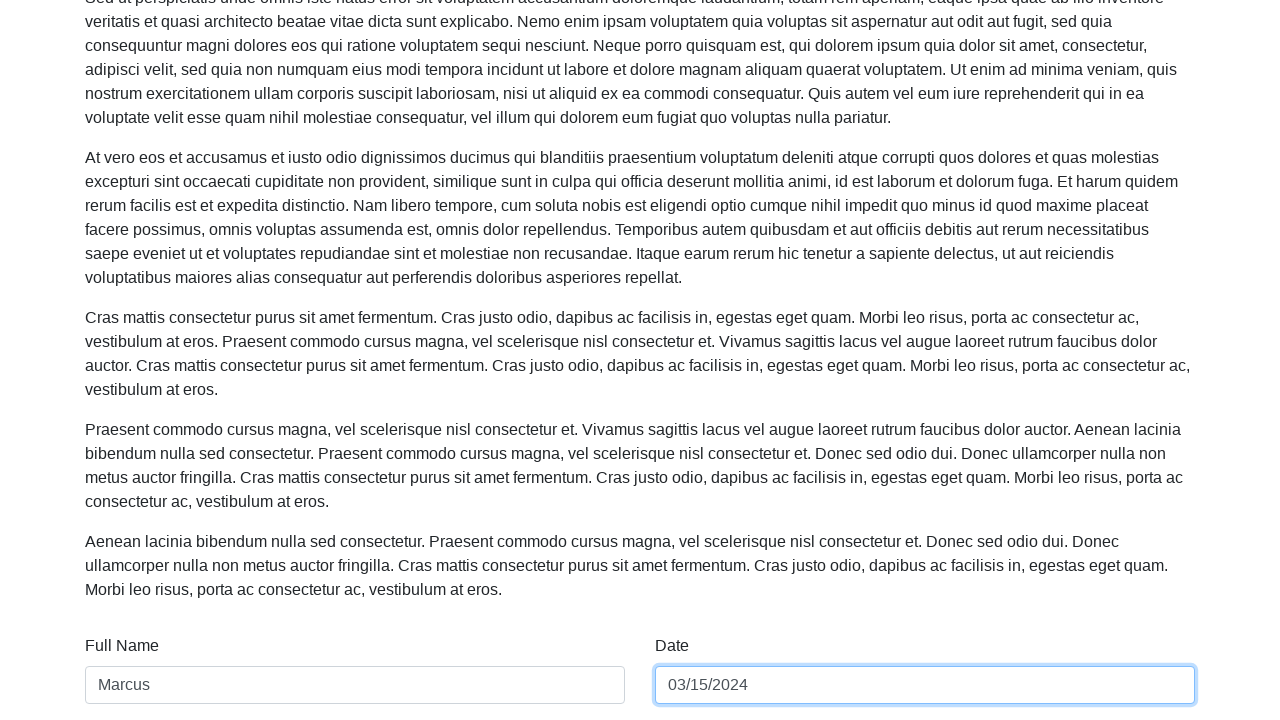